Navigates to a microblog website and clicks the submit button, demonstrating the Observer pattern for monitoring page events like requests, responses, and errors.

Starting URL: https://microblog-hwepgvgtb6hchvcf.westeurope-01.azurewebsites.net

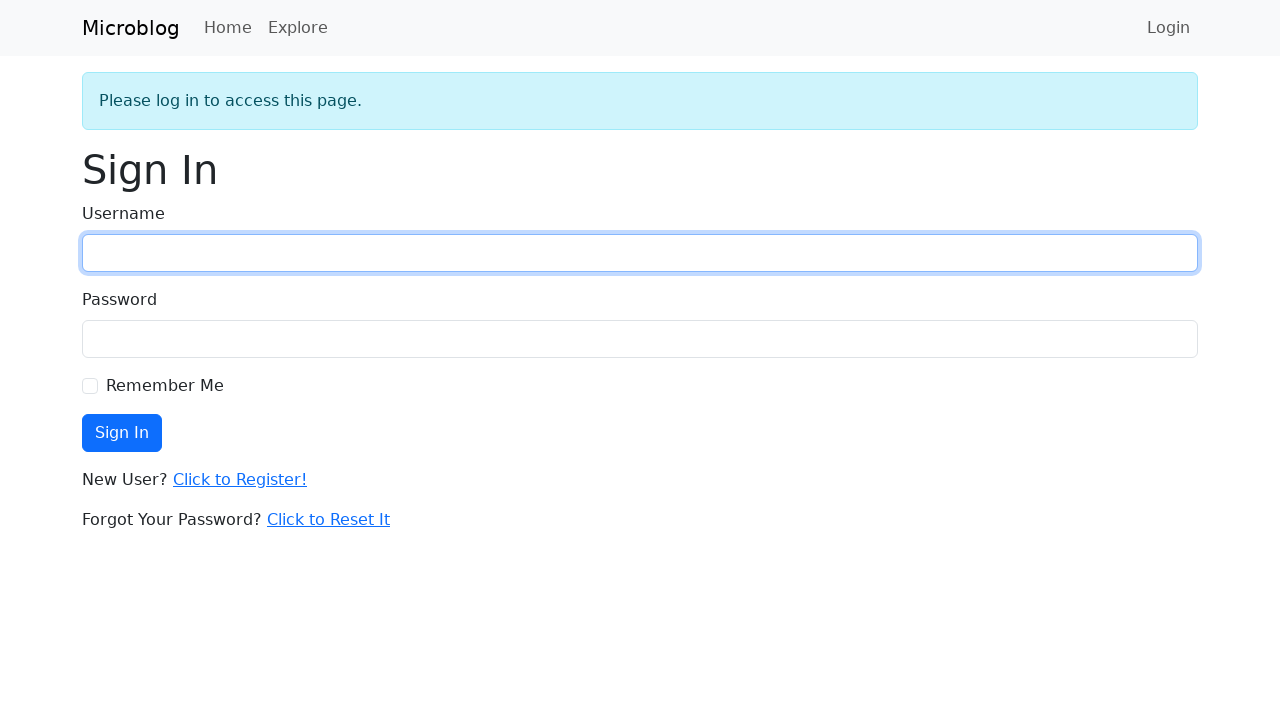

Clicked the submit button on the microblog website at (122, 433) on #submit
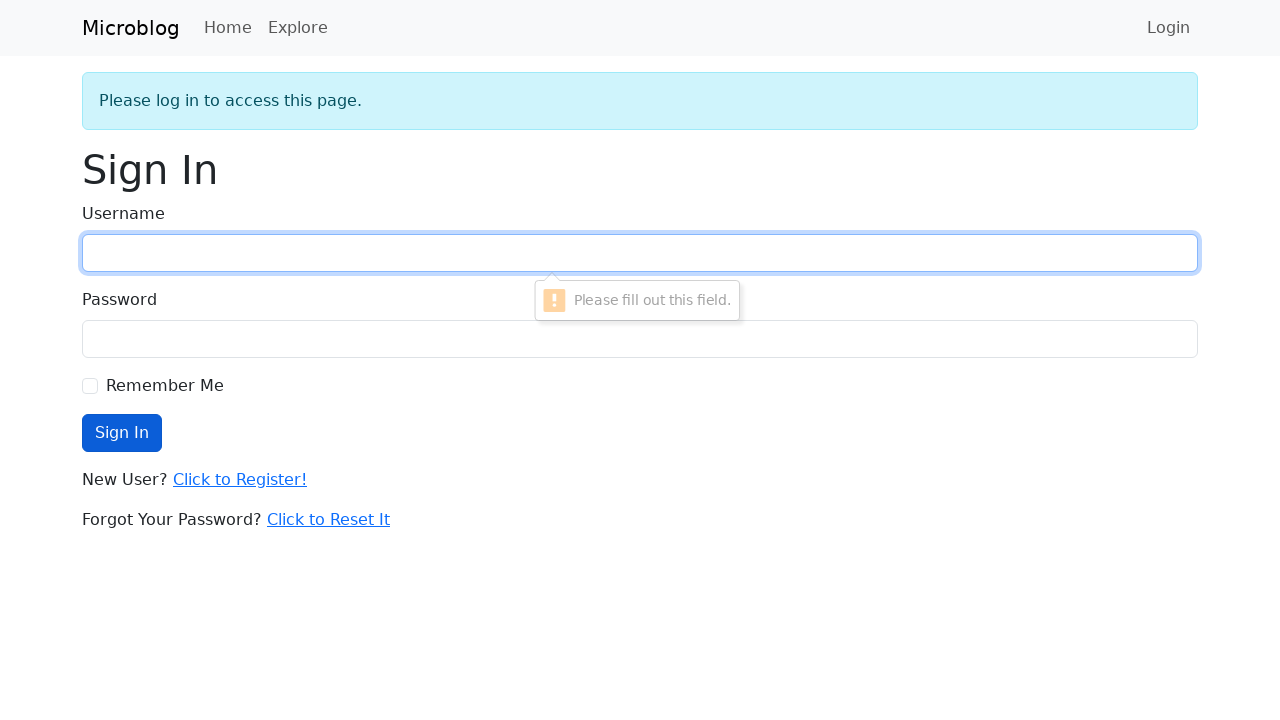

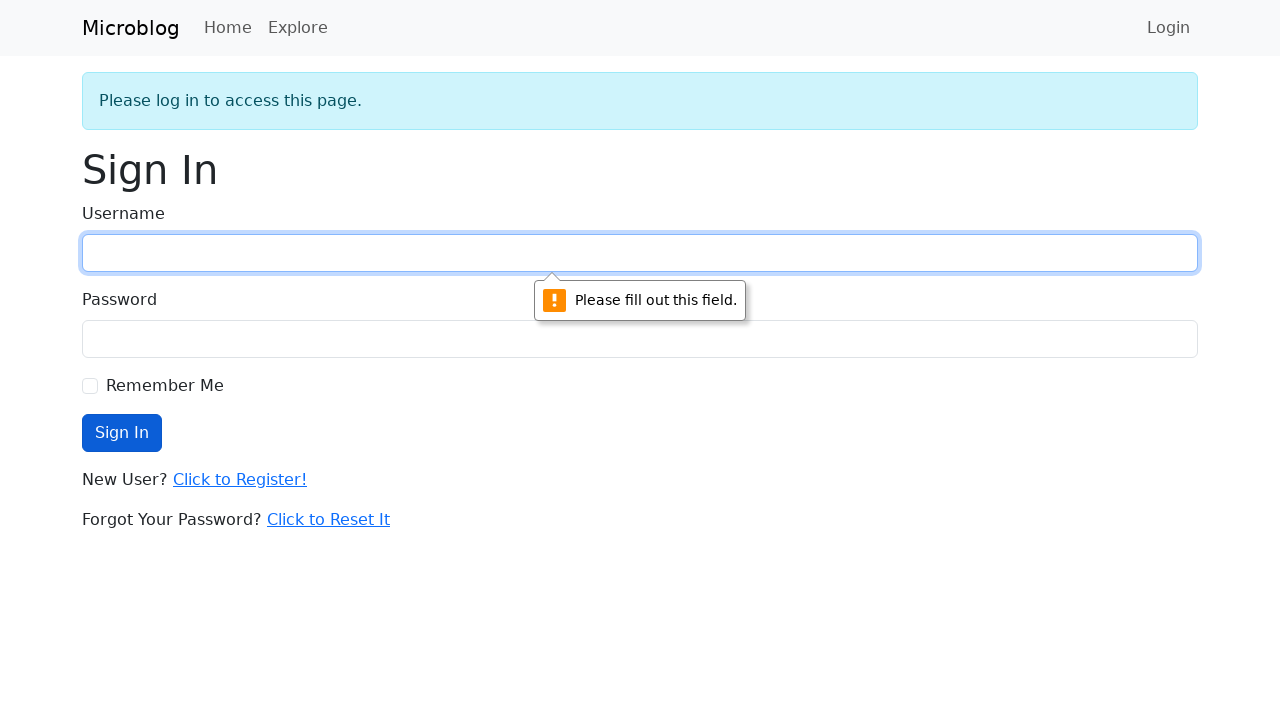